Navigates to YouTube homepage and verifies that the page title contains "YouTube"

Starting URL: https://youtube.com

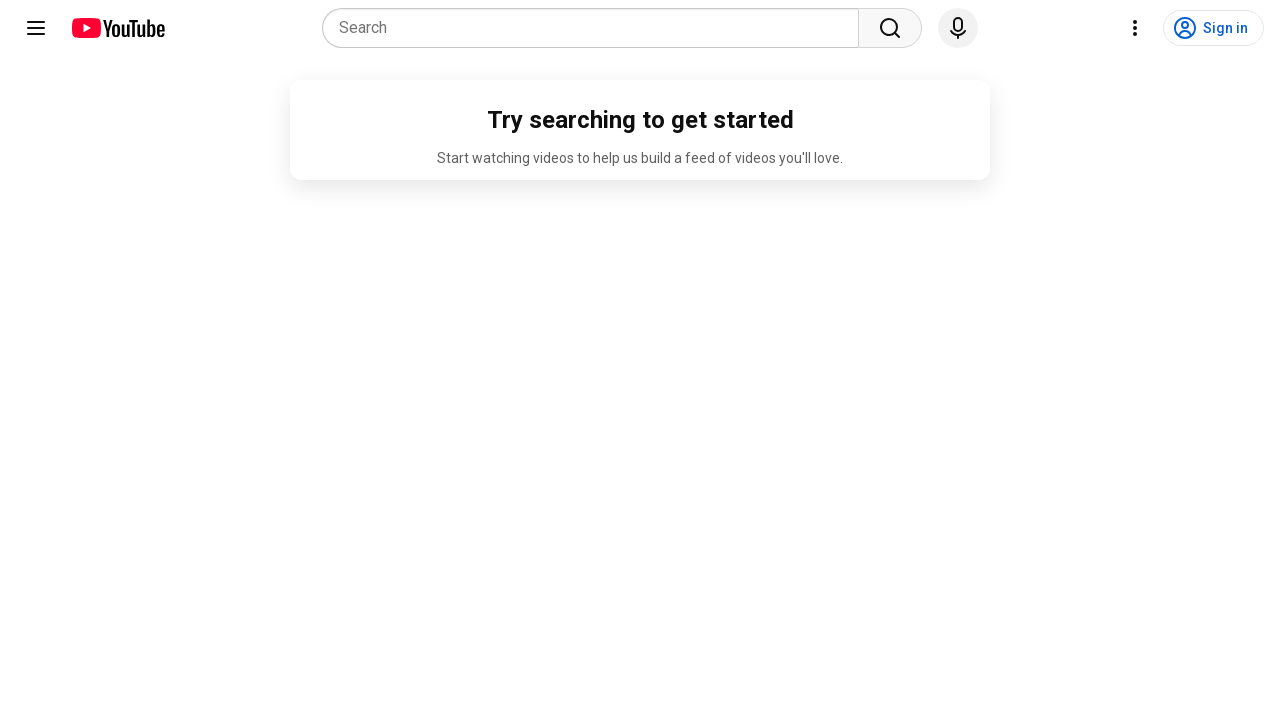

Navigated to YouTube homepage
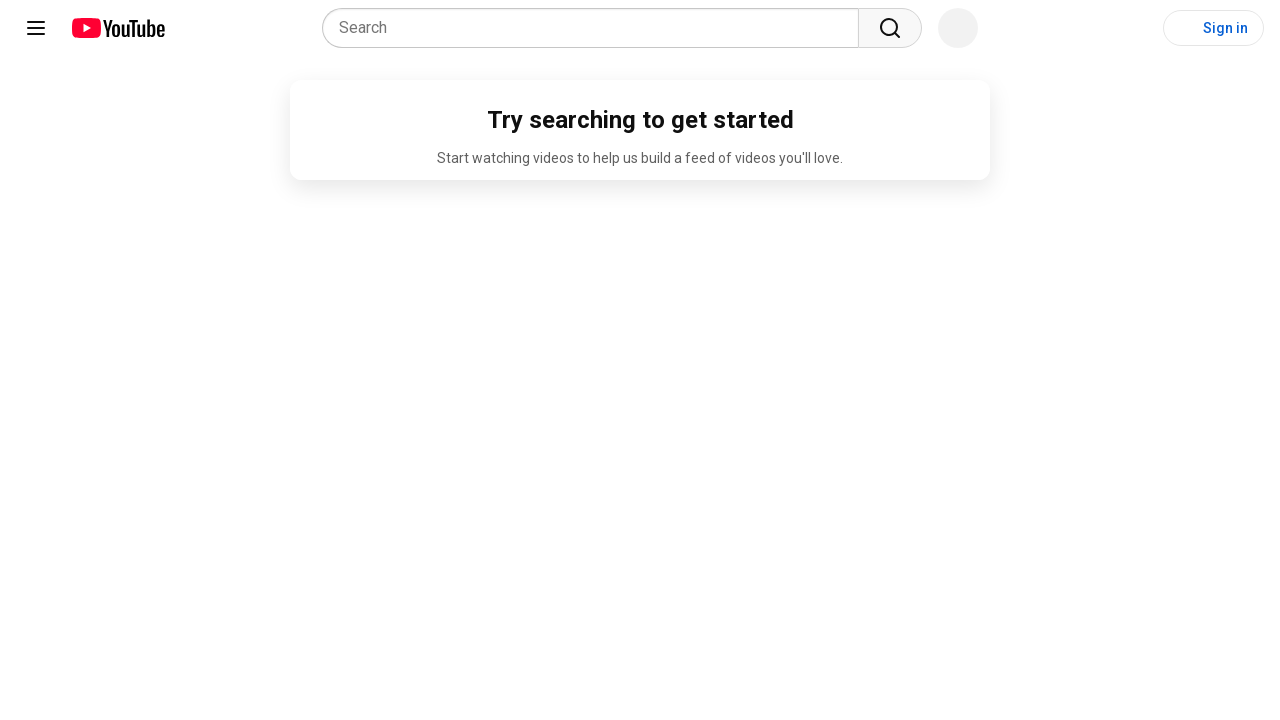

Page loaded with domcontentloaded state
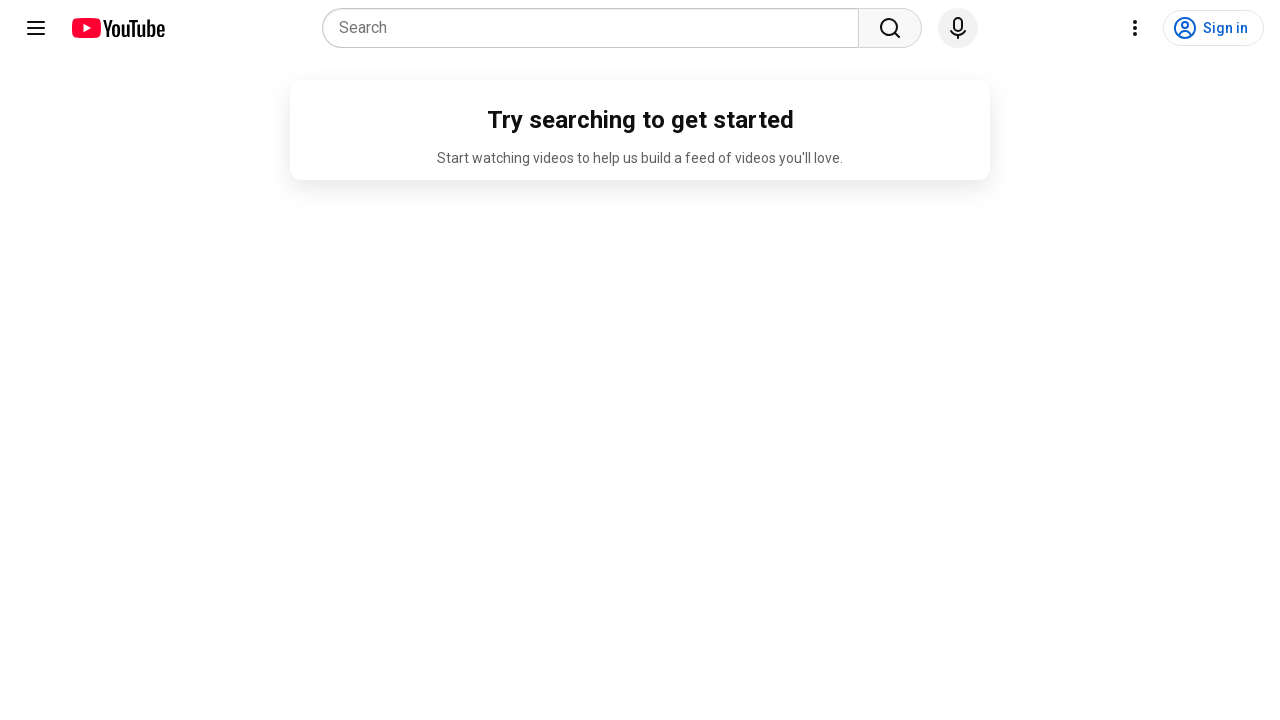

Verified page title contains 'YouTube'
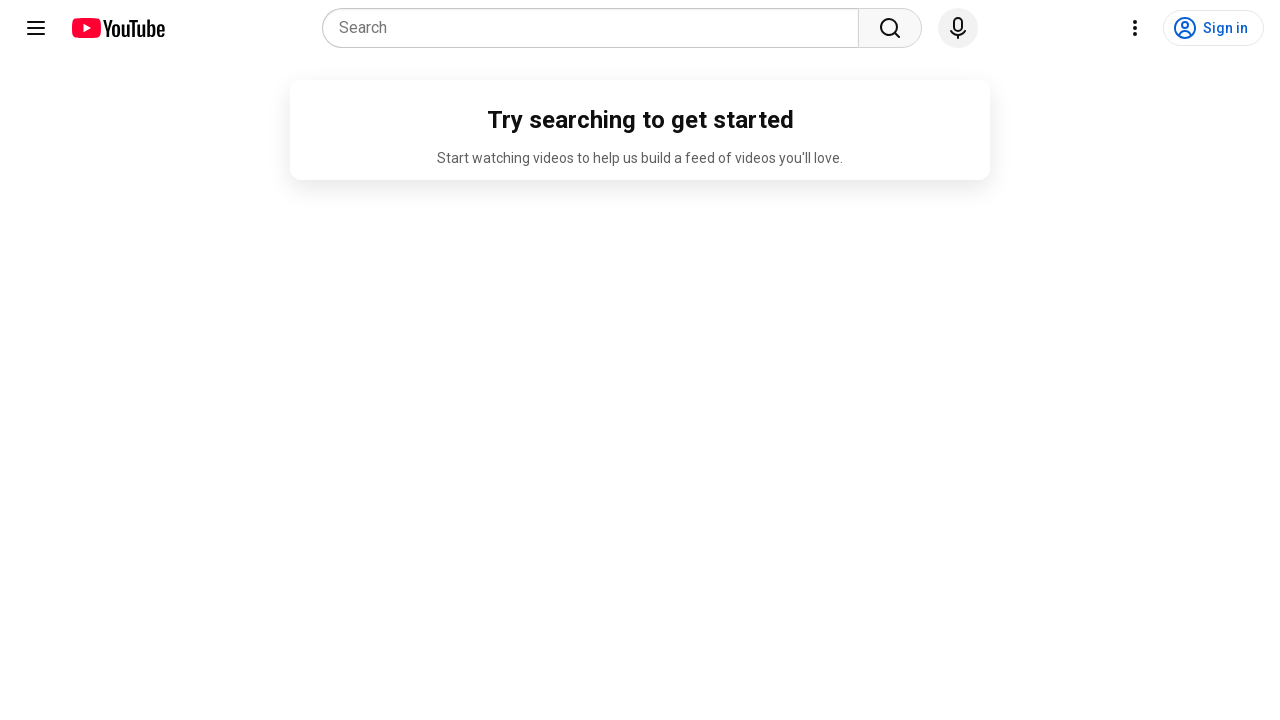

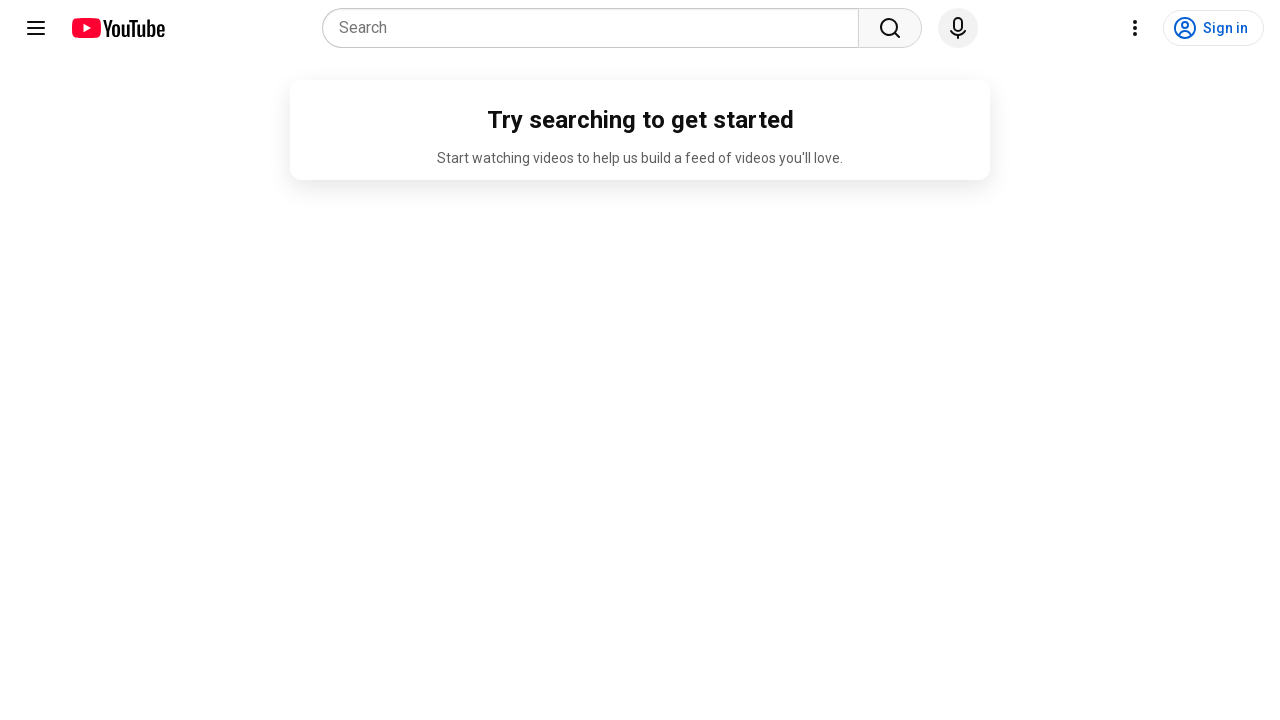